Tests a registration form by filling in first name, last name, and email fields, submitting the form, and verifying that a success congratulations message is displayed.

Starting URL: http://suninjuly.github.io/registration1.html

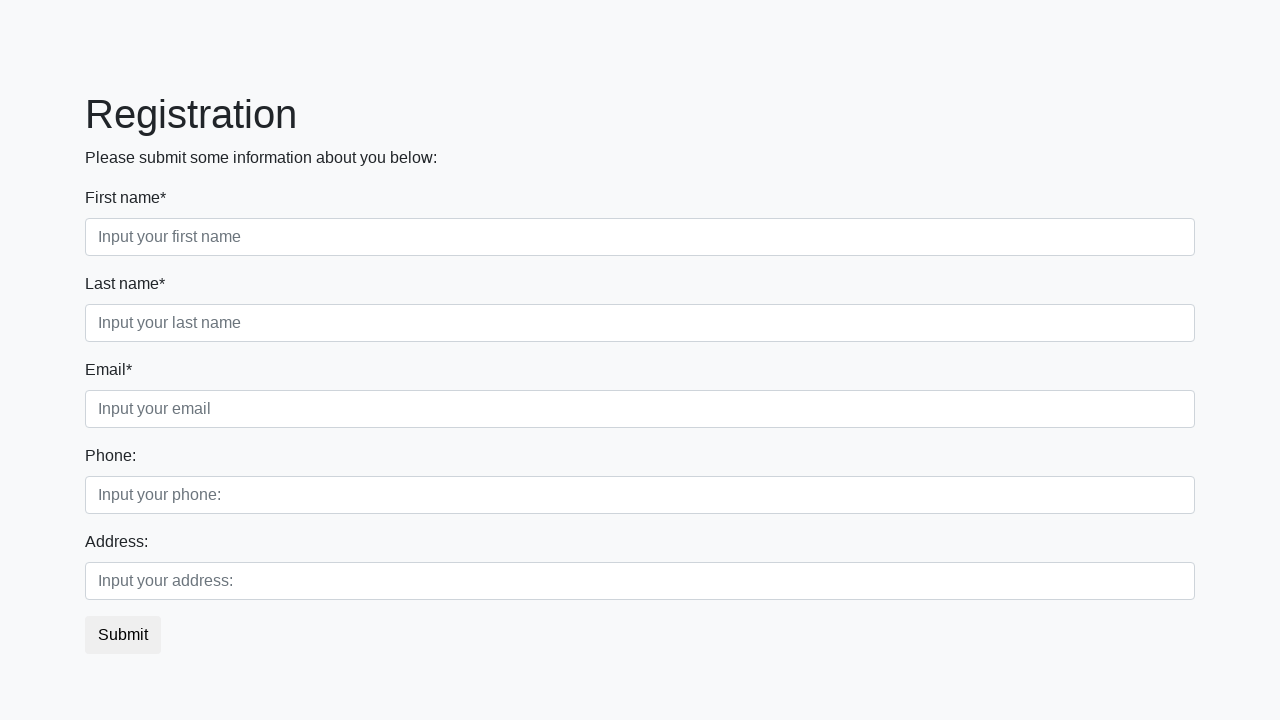

Filled first name field with 'Ivan' on .form-control.first
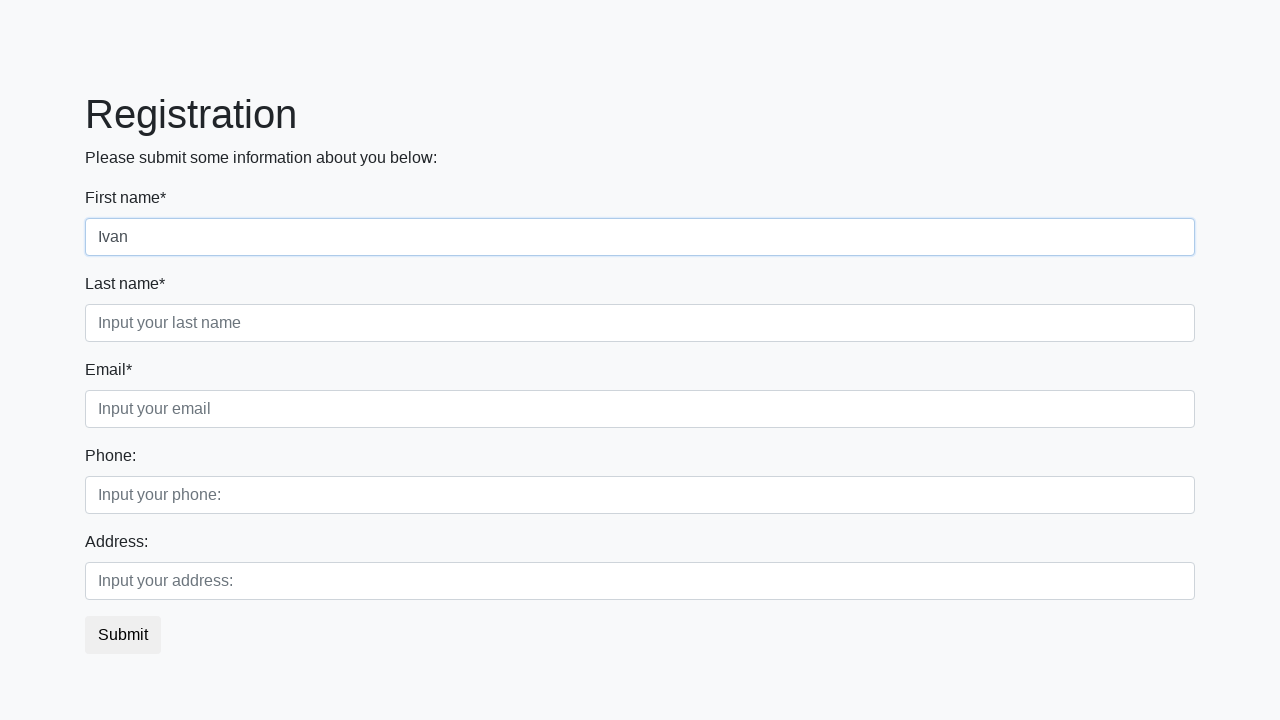

Filled last name field with 'Petrov' on input[placeholder="Input your last name"]
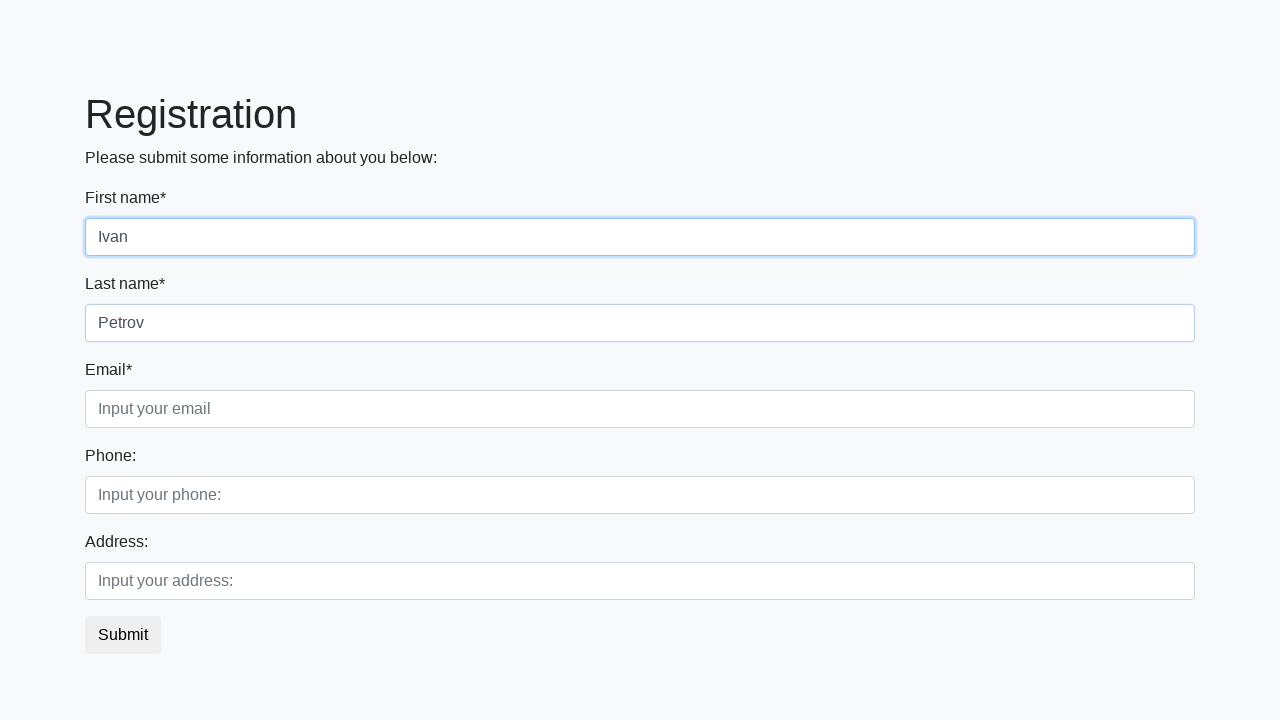

Filled email field with 'test@test.com' on input[placeholder="Input your email"]
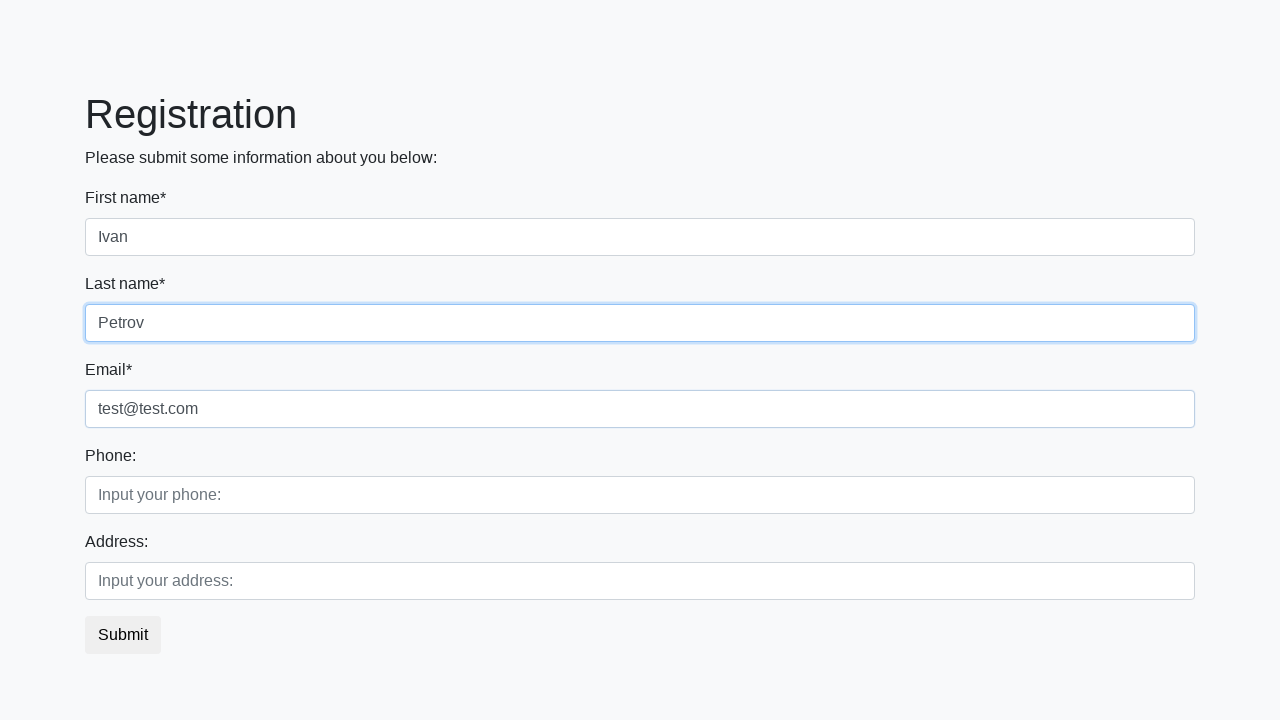

Clicked submit button to register at (123, 635) on button.btn
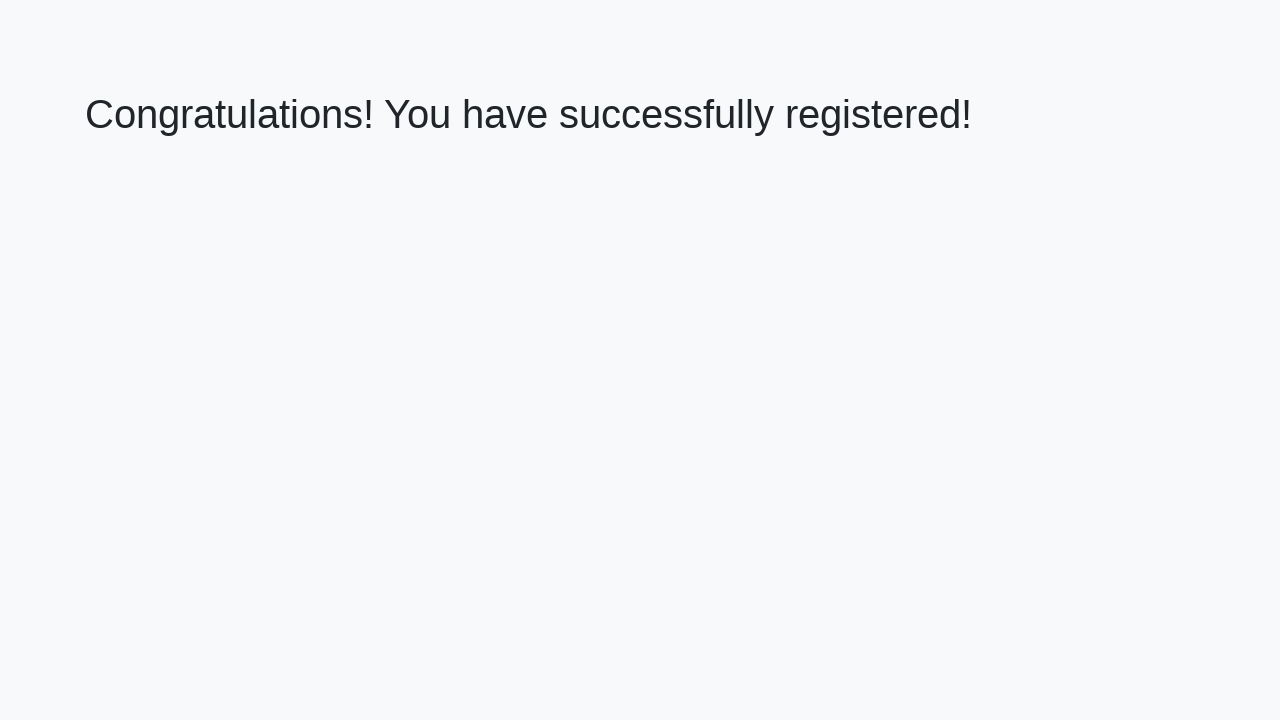

Waited for success message to appear
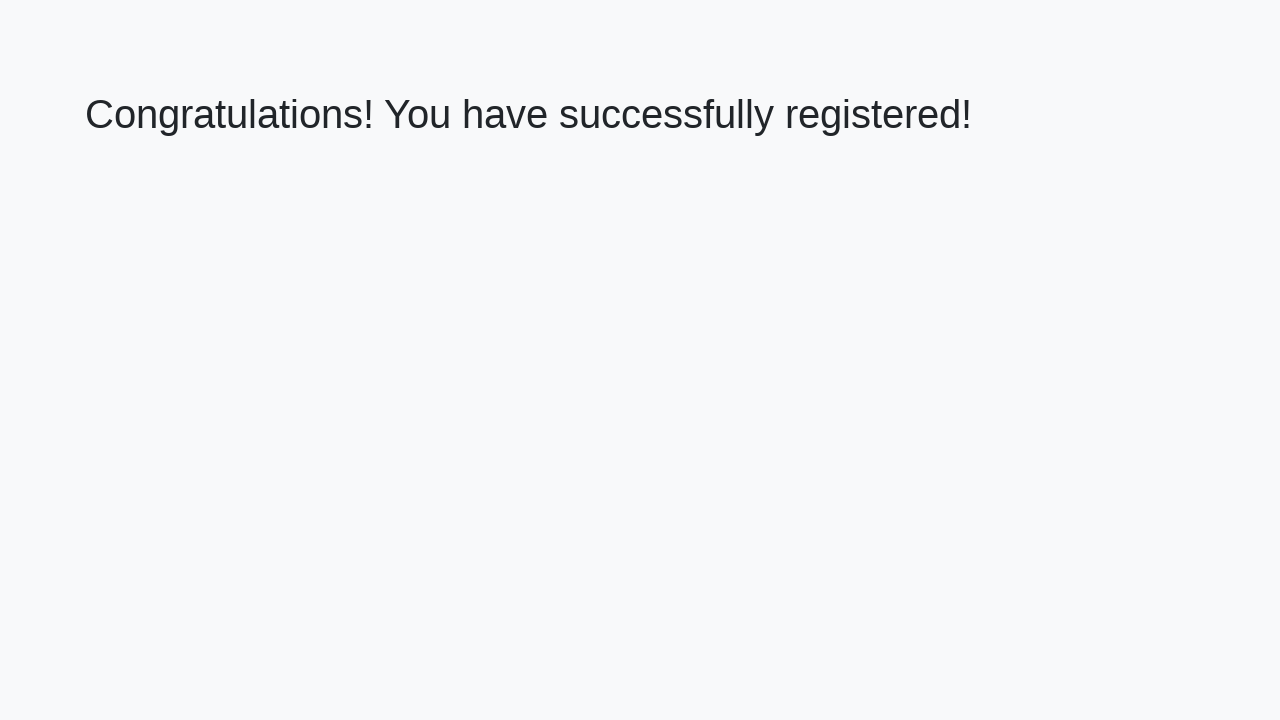

Retrieved success message text
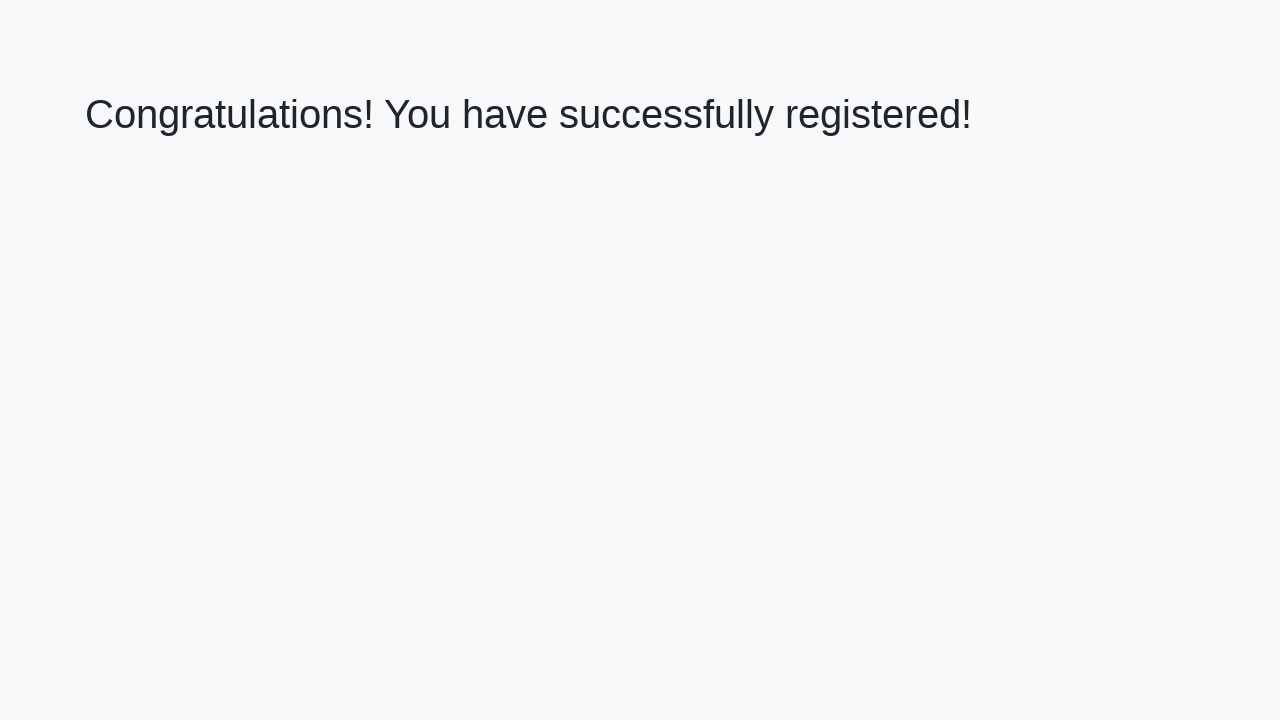

Verified success message matches expected text
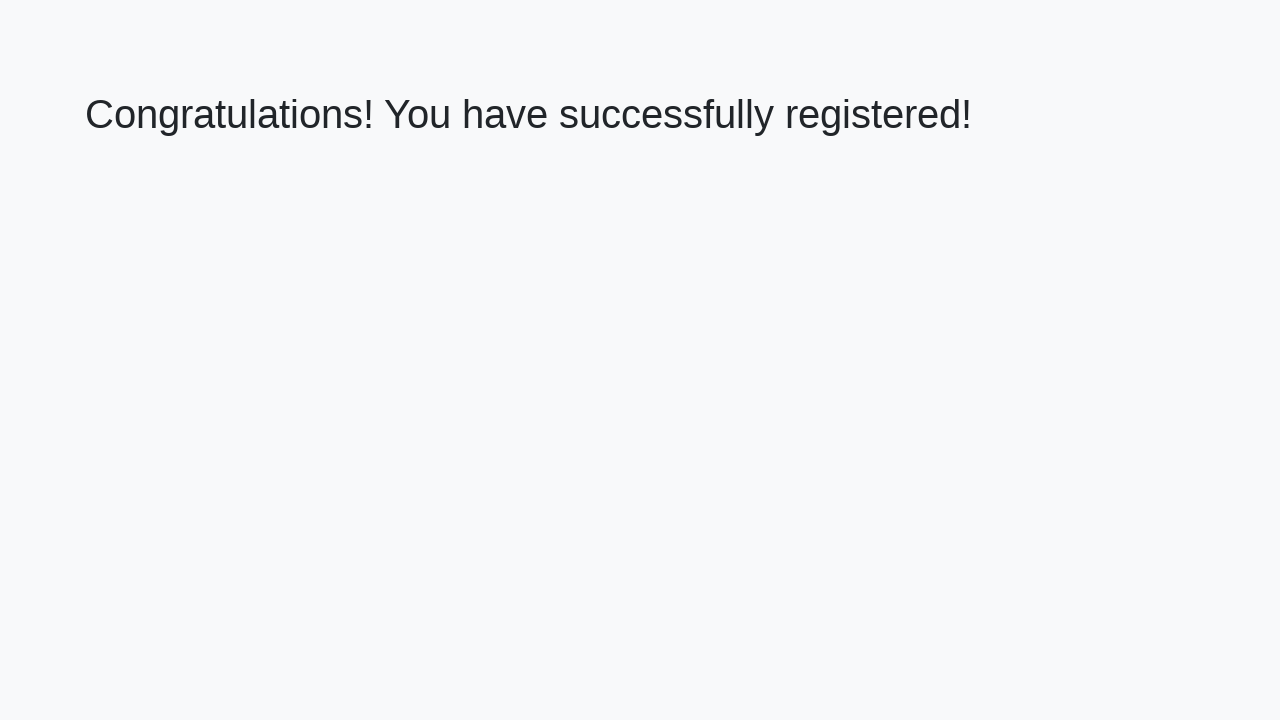

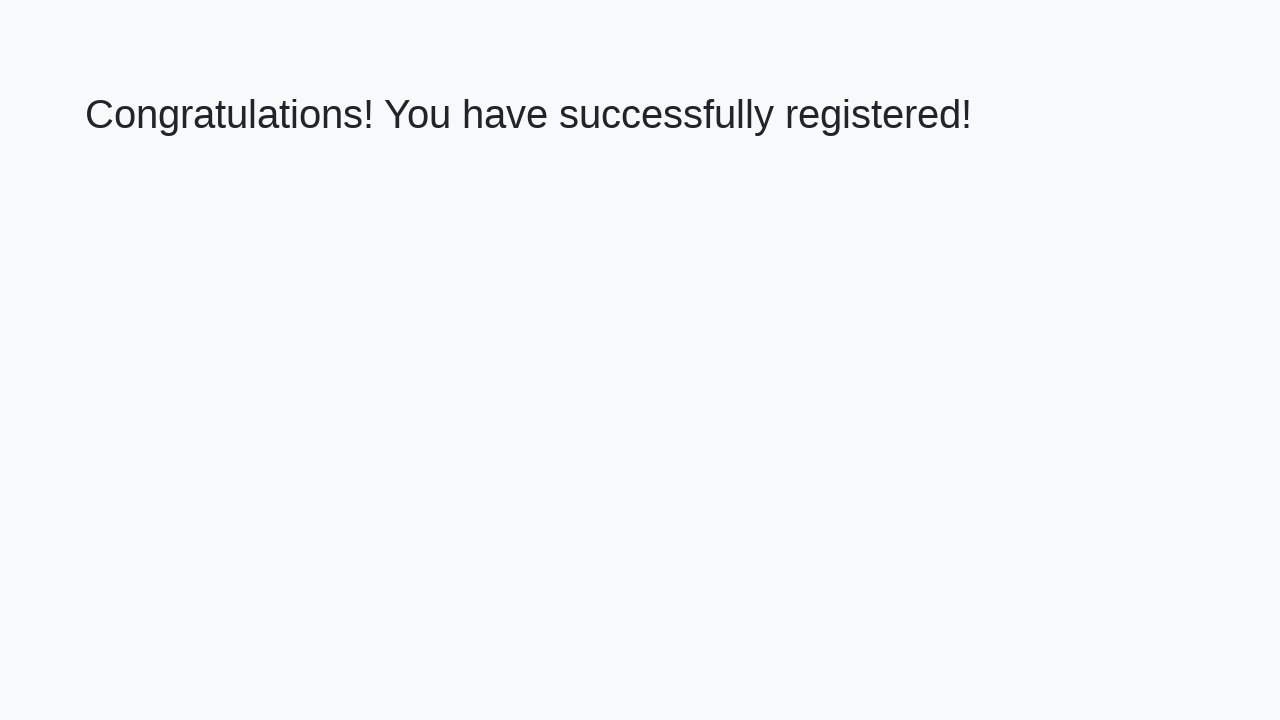